Navigates to a frames example page, clicks through to nested frames, switches to the middle frame and verifies the frame content

Starting URL: https://the-internet.herokuapp.com

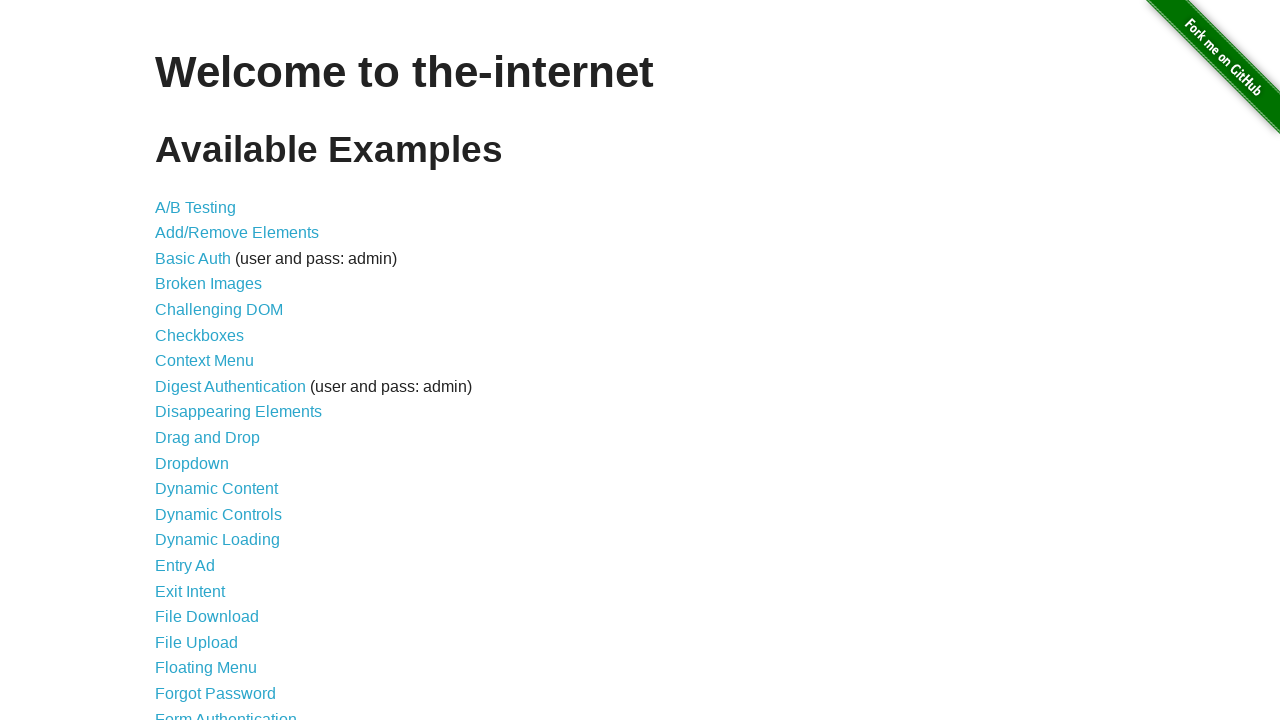

Clicked on 'Frames' link at (182, 361) on text='Frames'
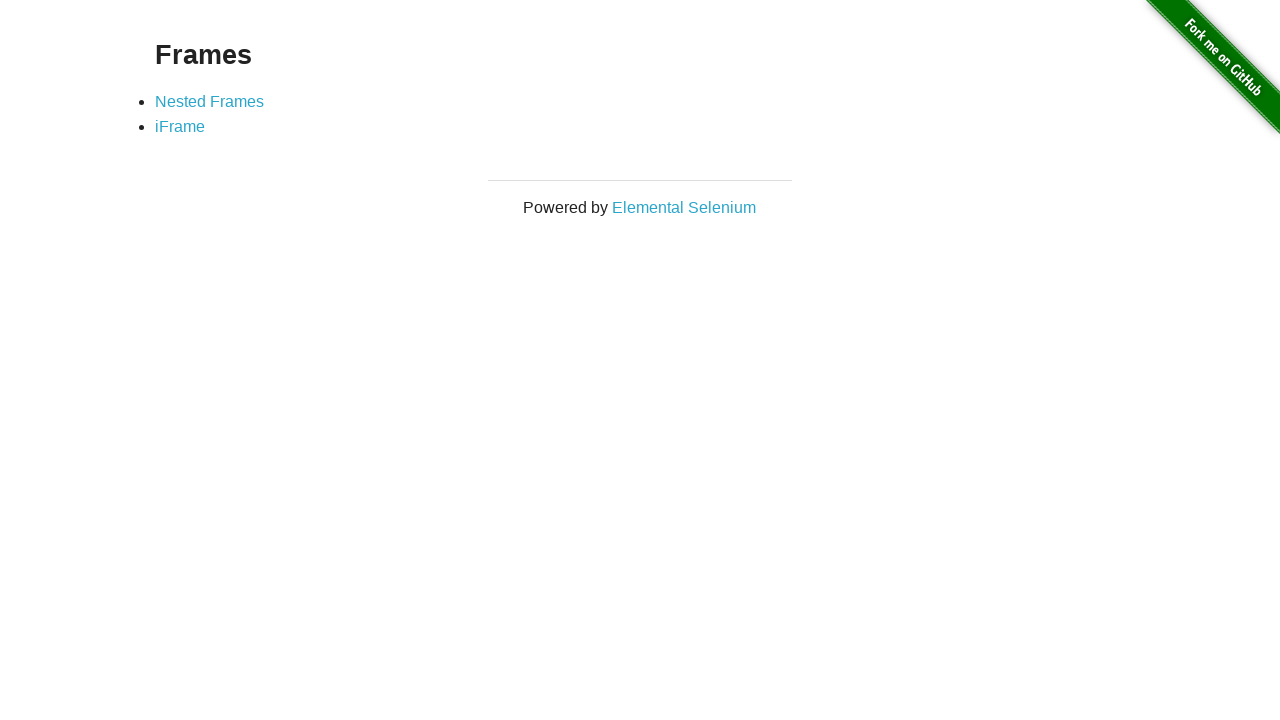

Clicked on 'Nested Frames' link at (210, 101) on text='Nested Frames'
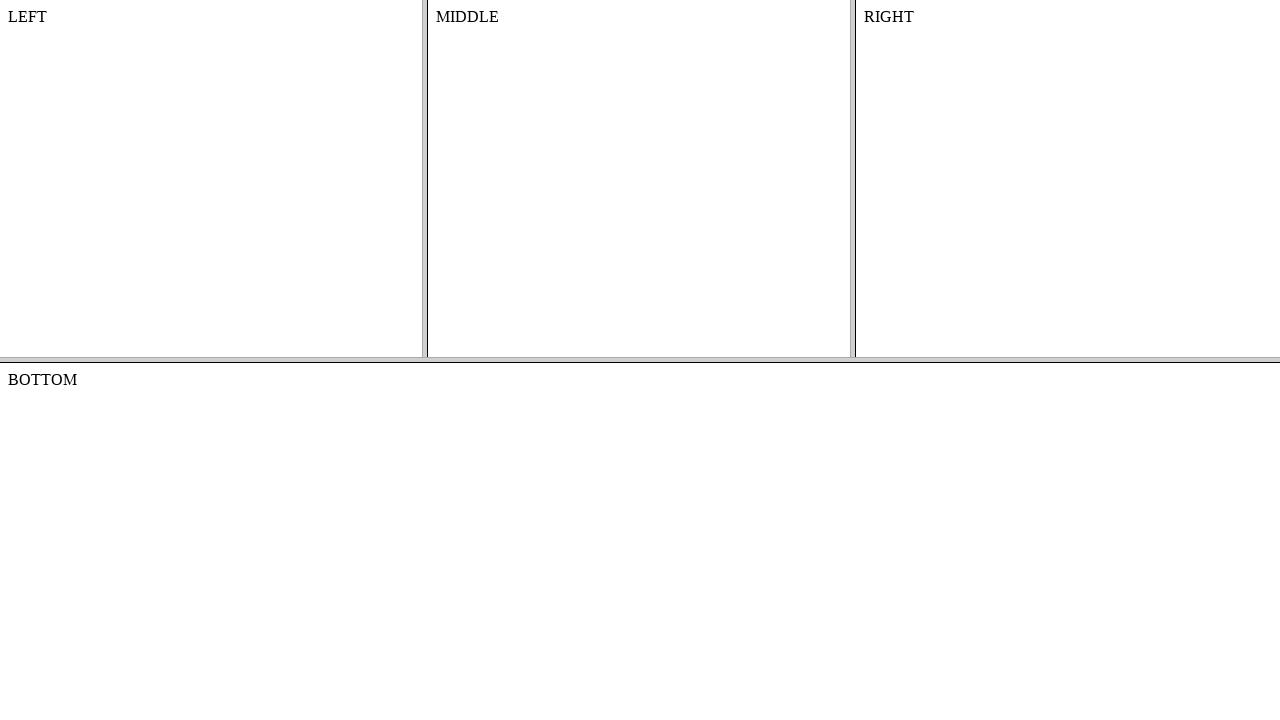

Located the top frame
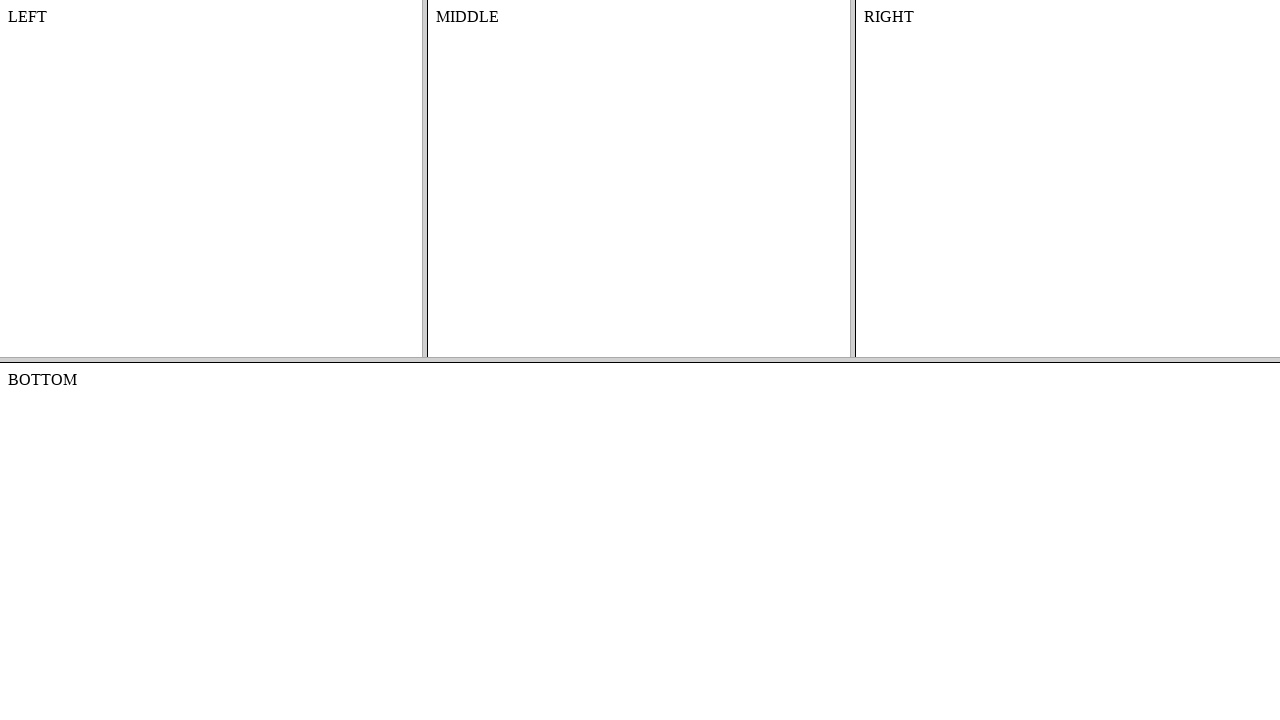

Located the middle frame within the top frame
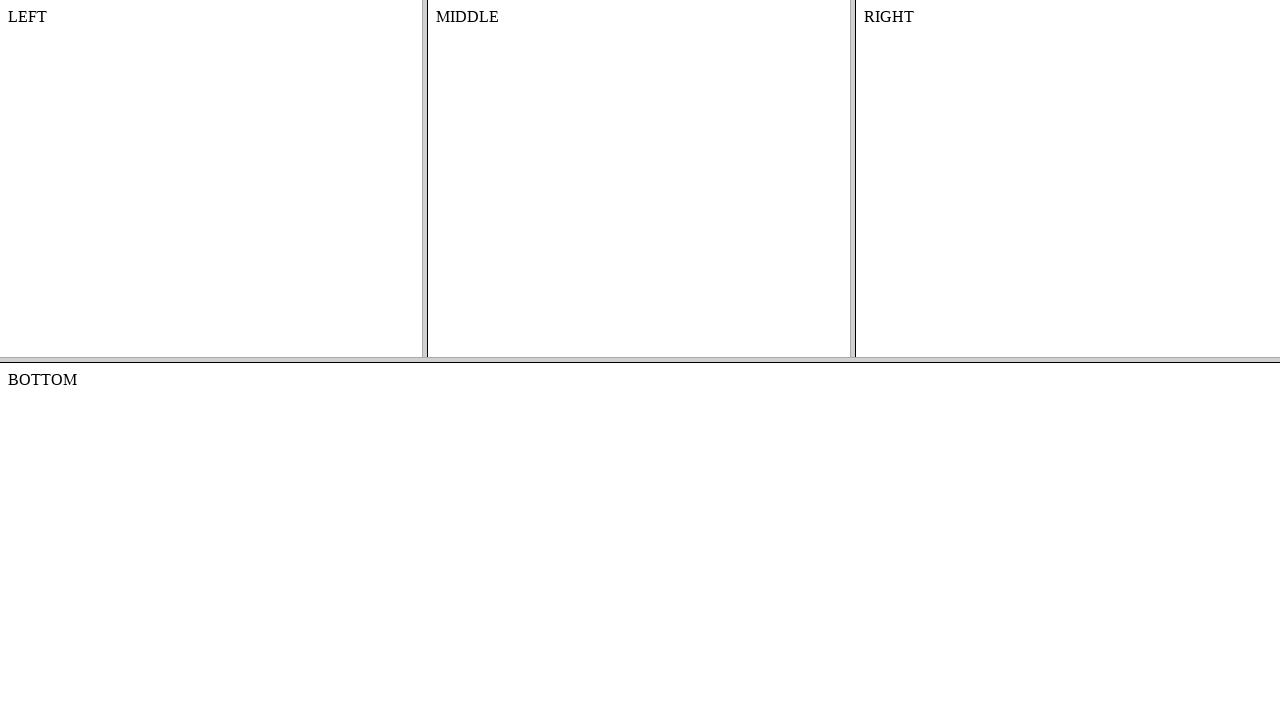

Verified 'MIDDLE' text is present in the middle frame
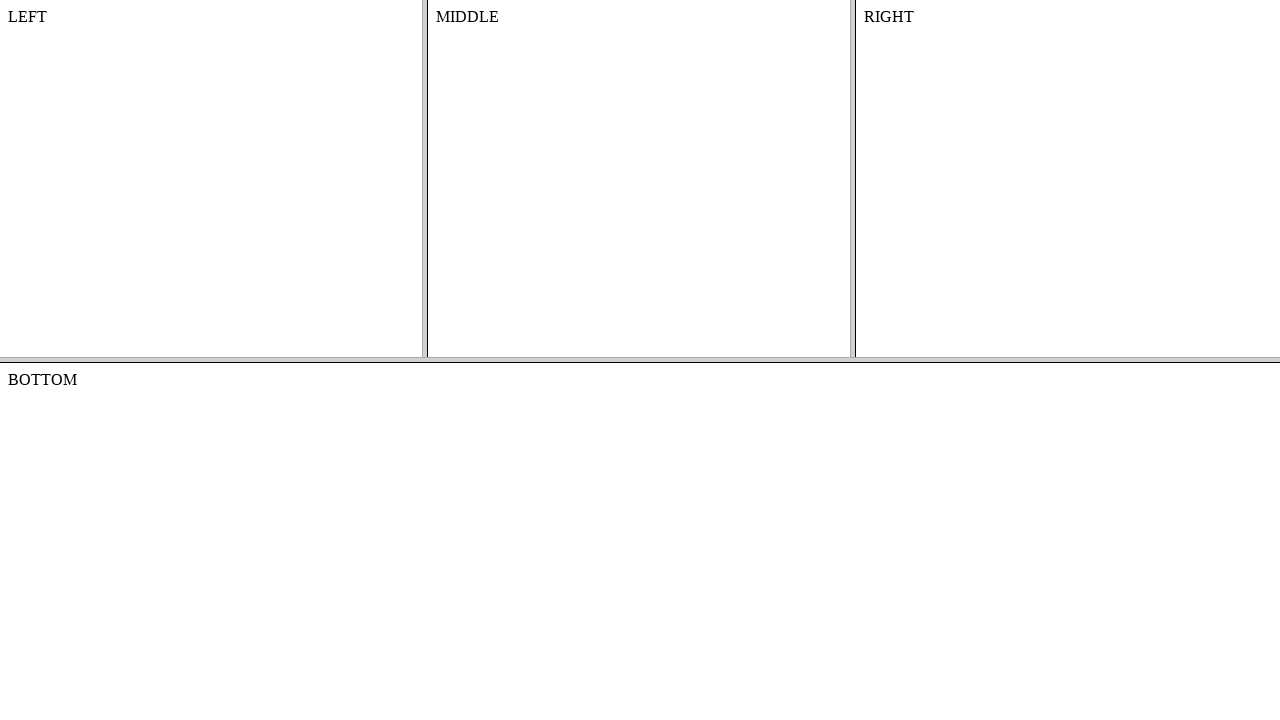

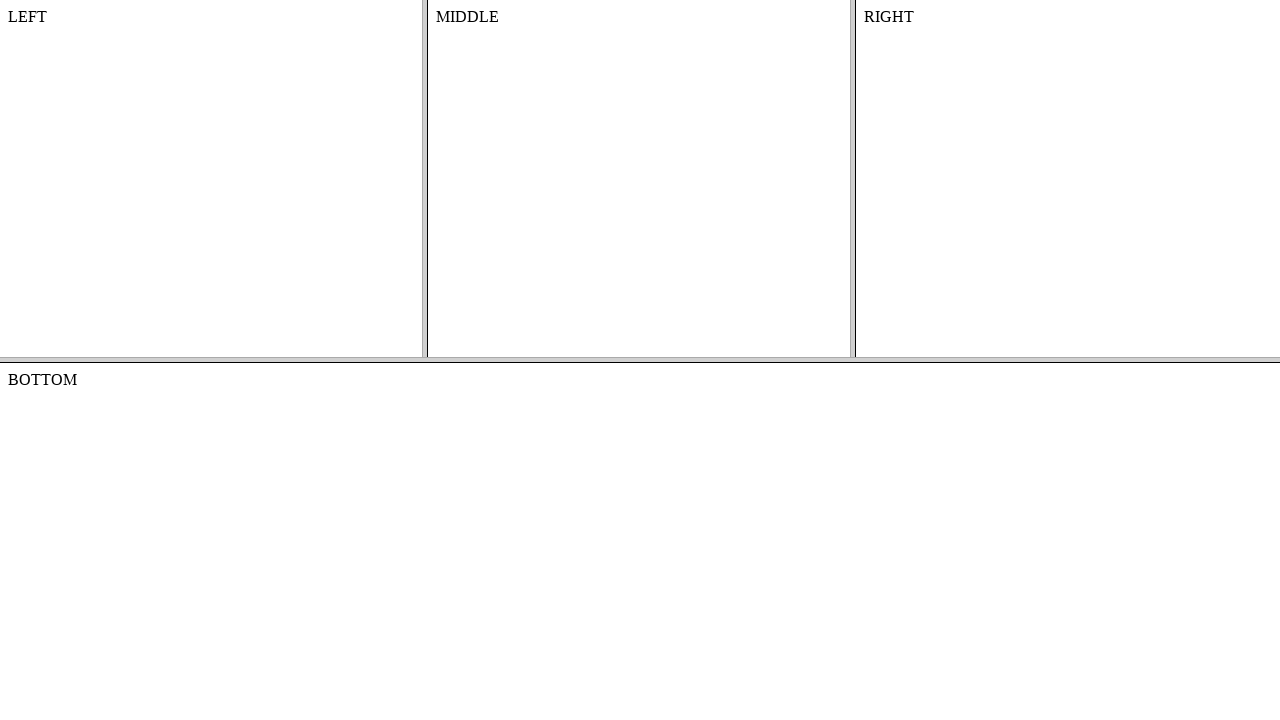